Tests that entering a valid 5-digit zip code and clicking Continue displays the Register button on the registration page.

Starting URL: https://www.sharelane.com/cgi-bin/register.py

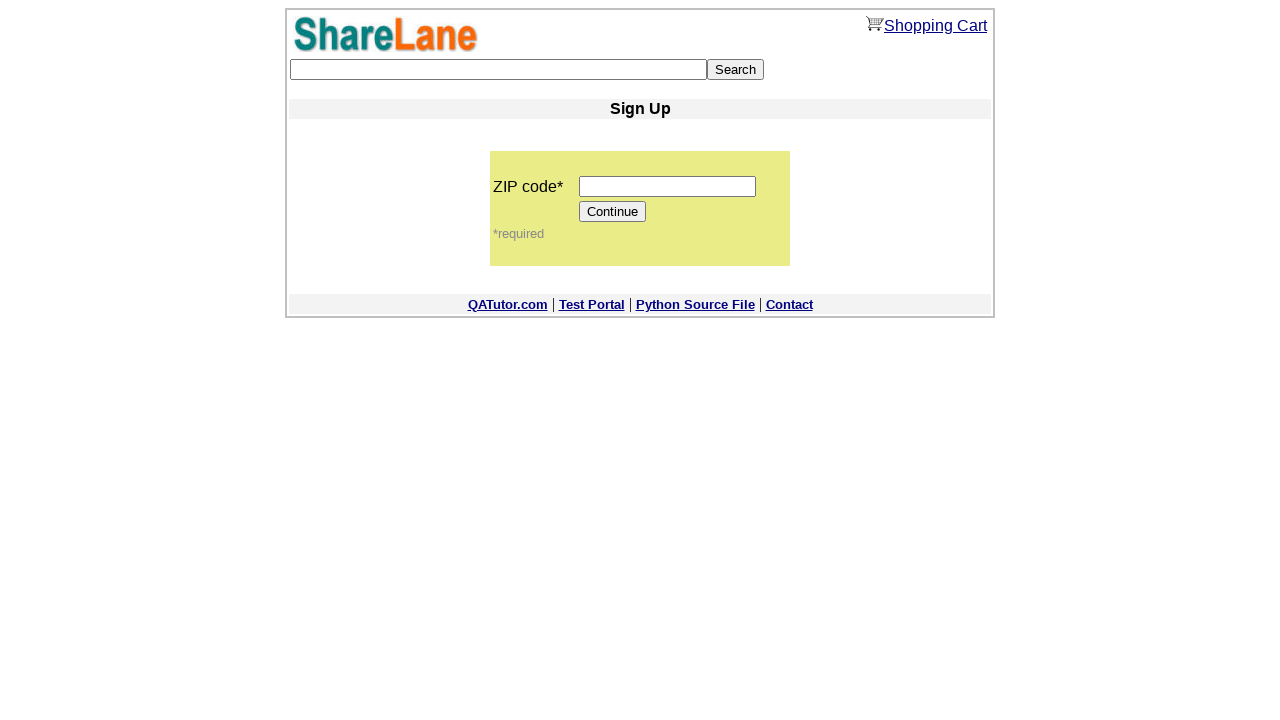

Navigated to ShareLane registration page
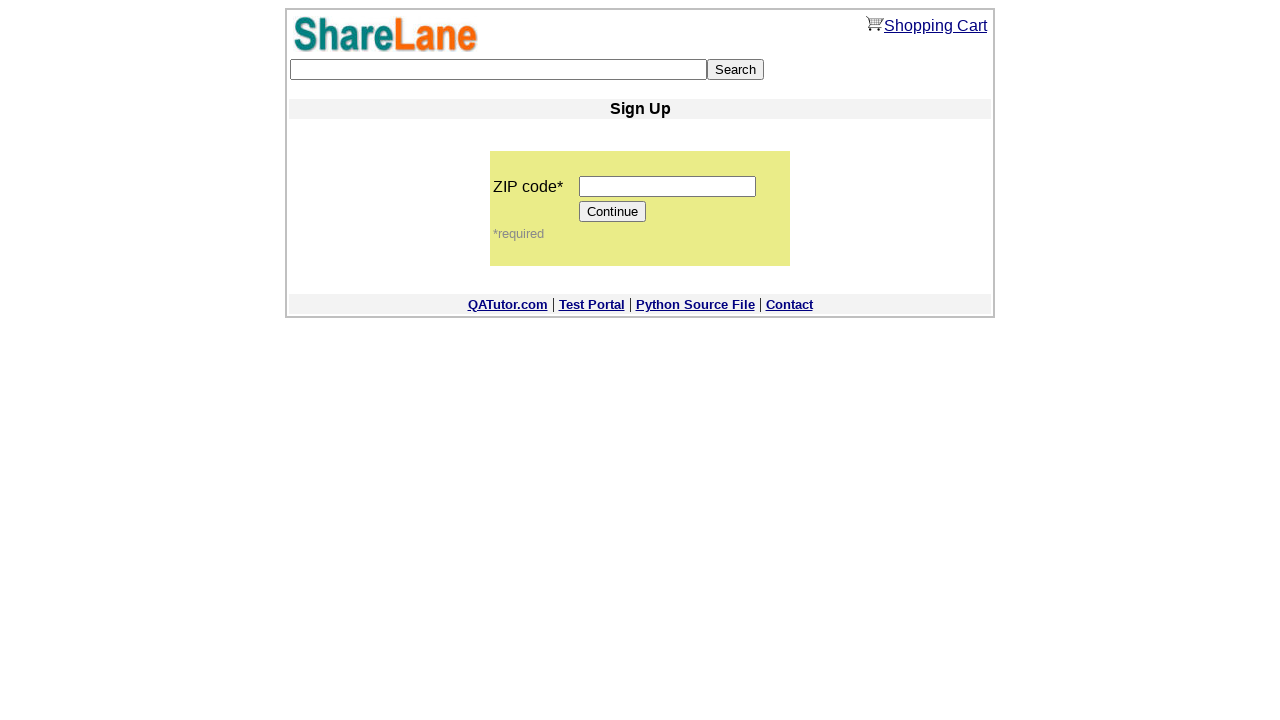

Entered valid 5-digit zip code '12345' in zip code field on input[name='zip_code']
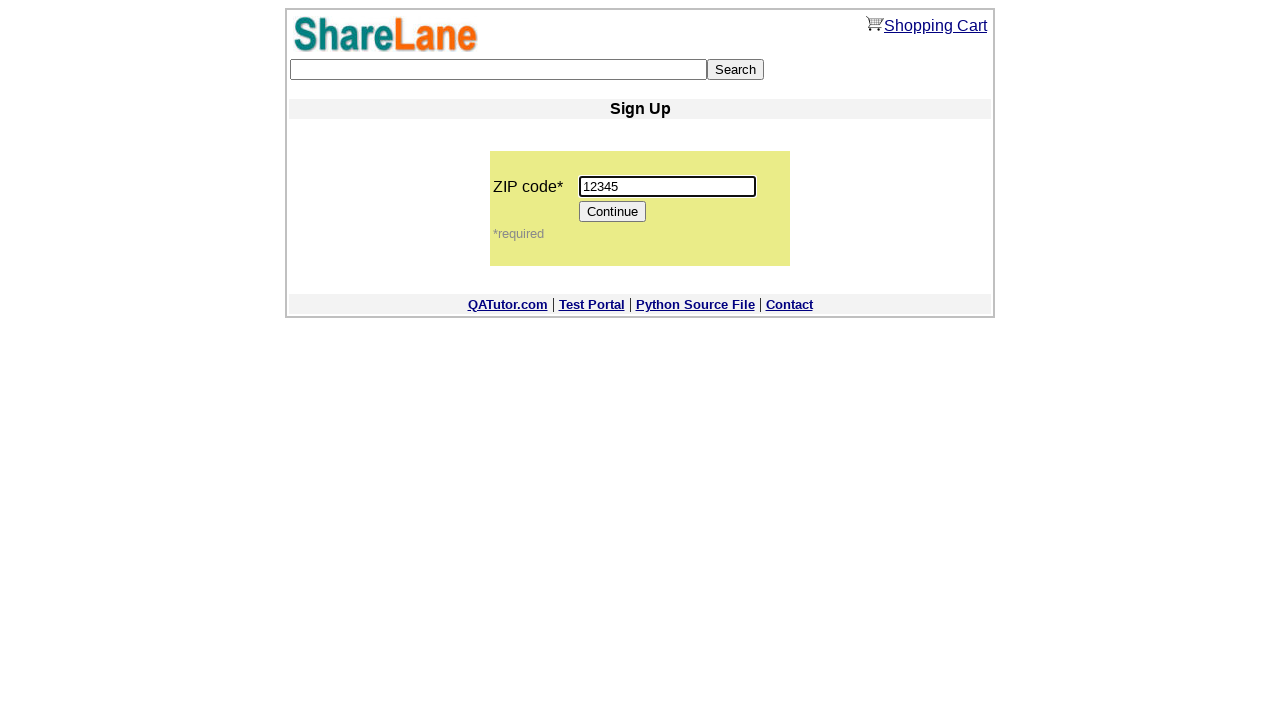

Clicked Continue button to proceed to registration at (613, 212) on input[value='Continue']
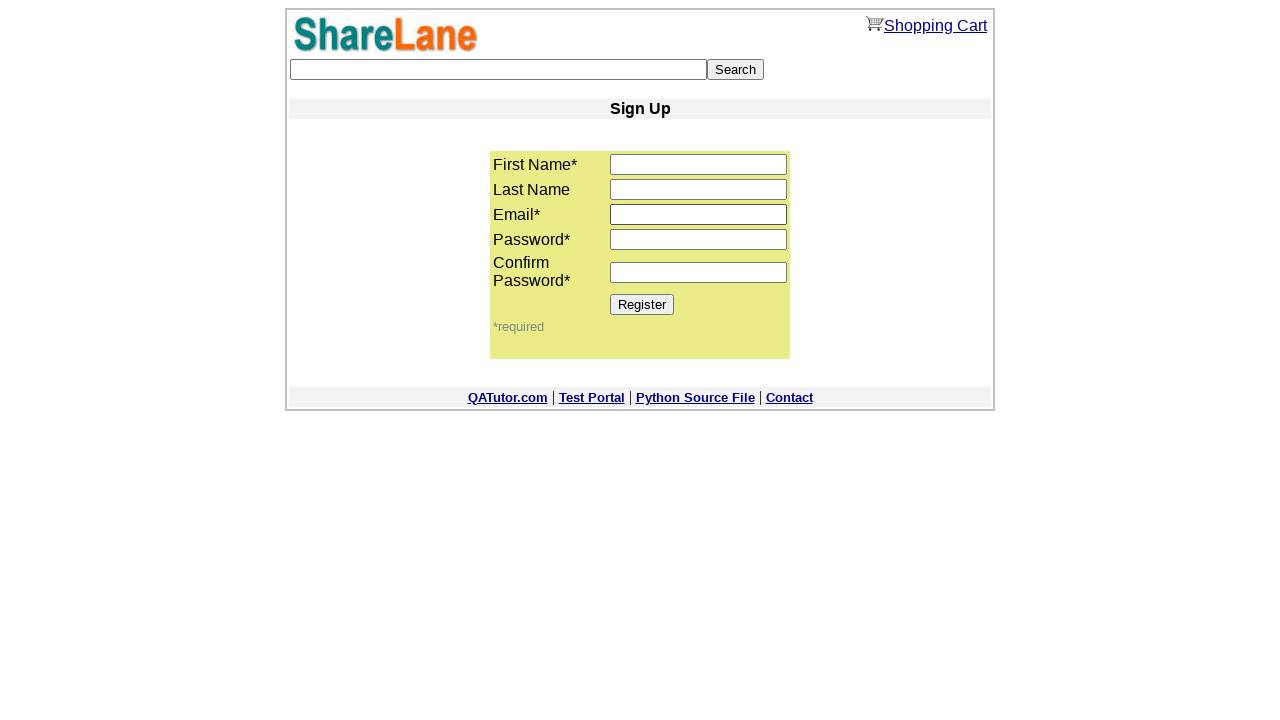

Register button is now visible on the registration page
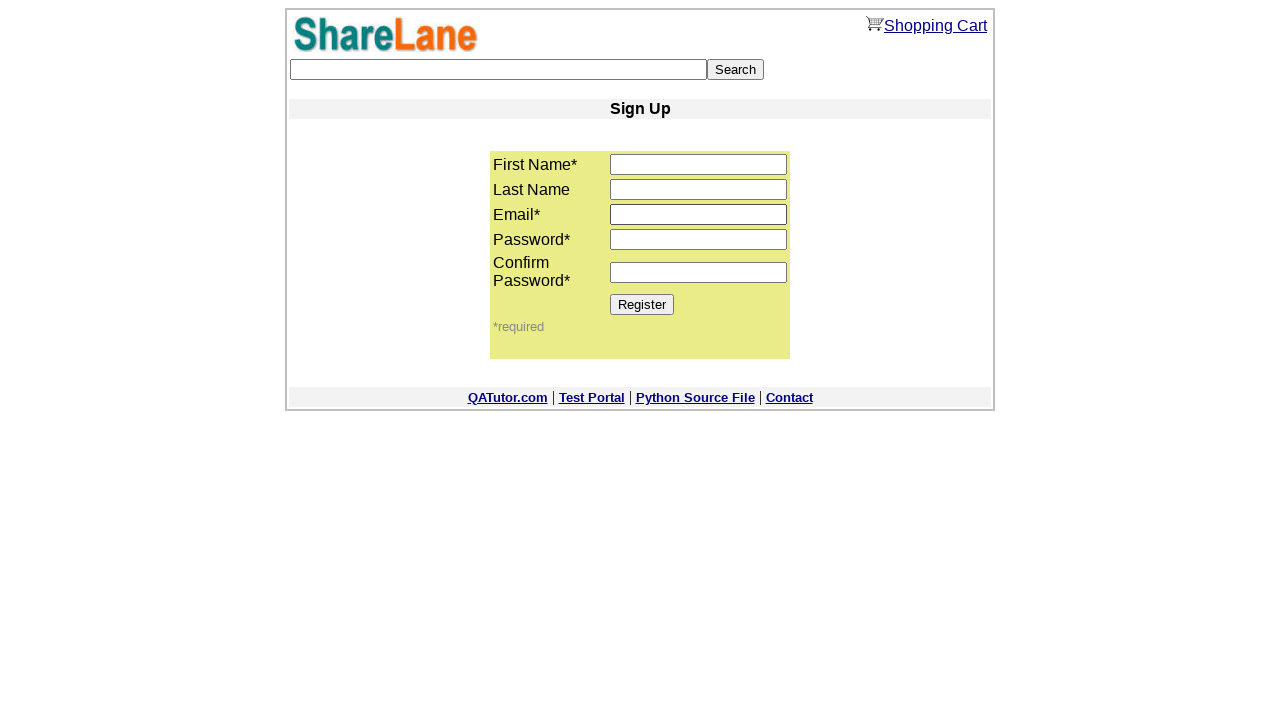

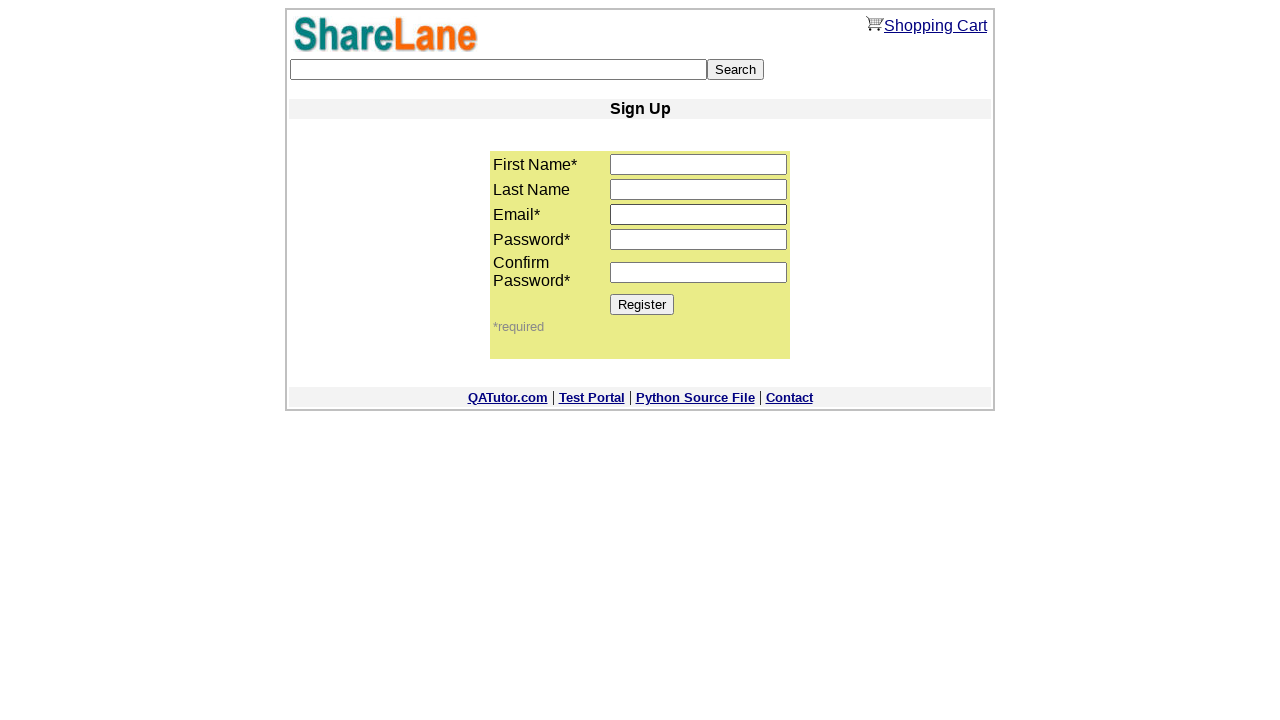